Navigates to jQuery UI droppable page and opens footer links in new tabs using keyboard shortcuts

Starting URL: https://jqueryui.com/droppable/

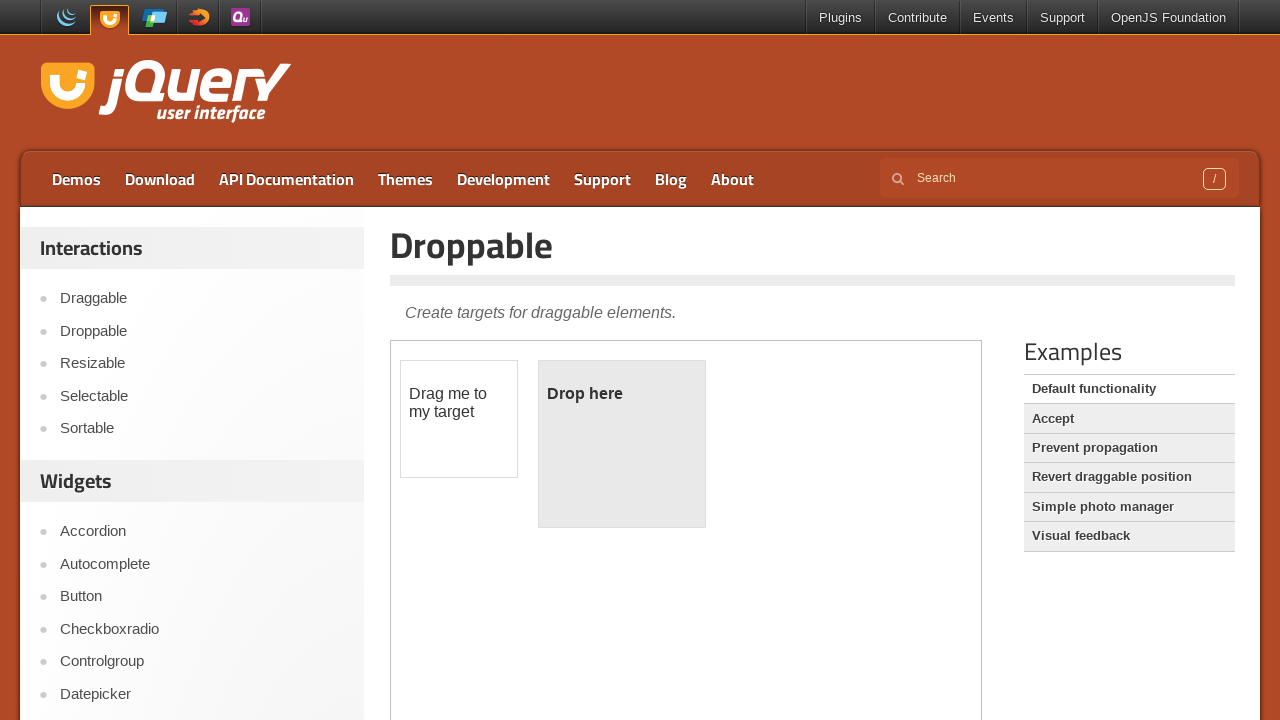

Waited for footer to be visible
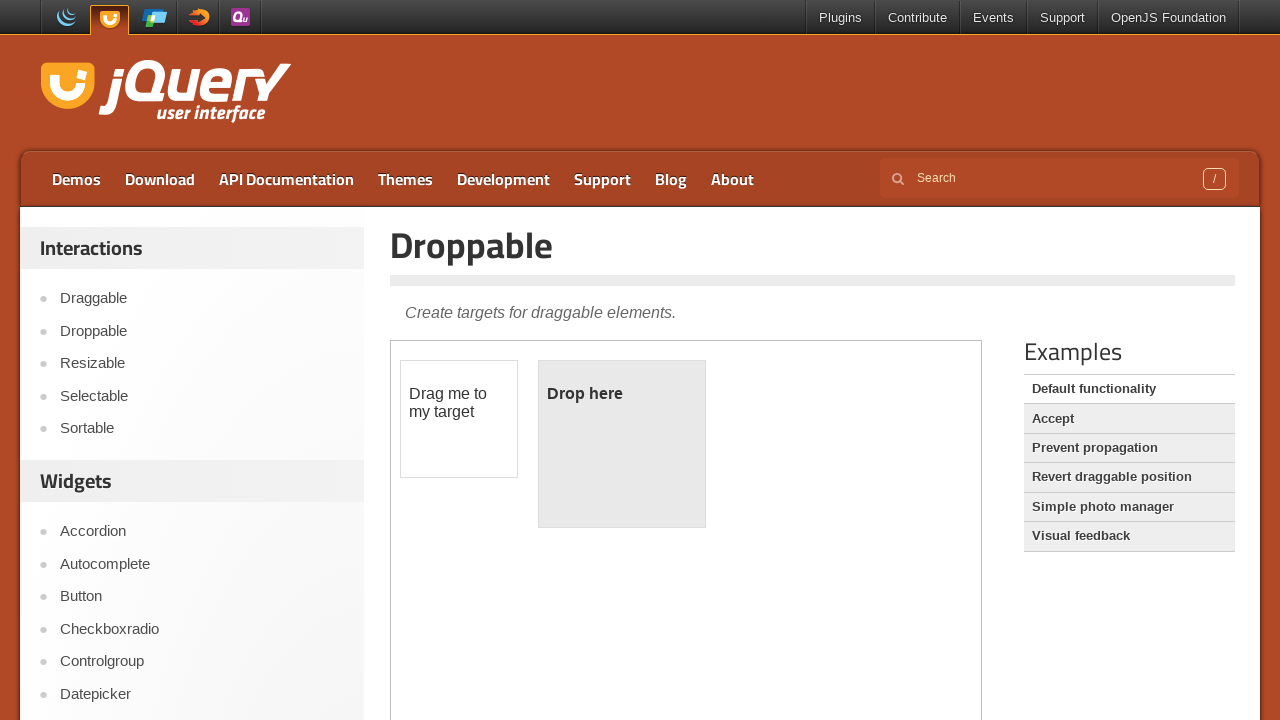

Located footer links section
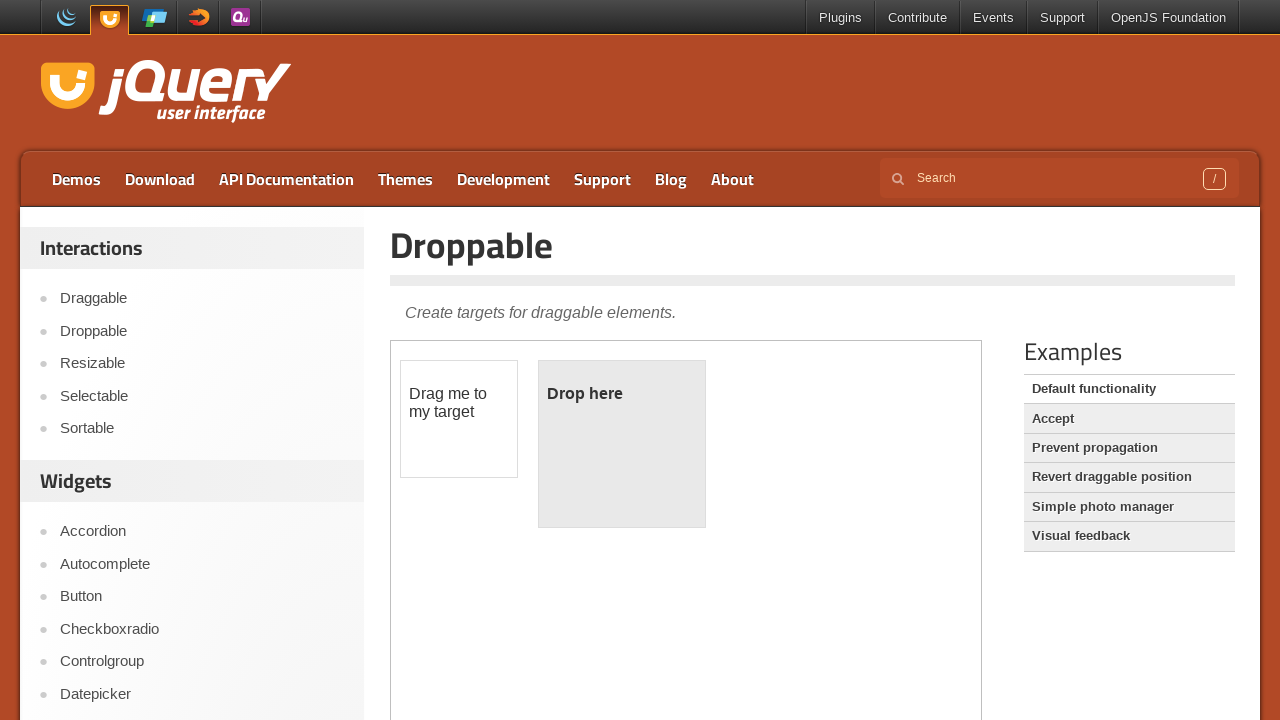

Retrieved all footer links
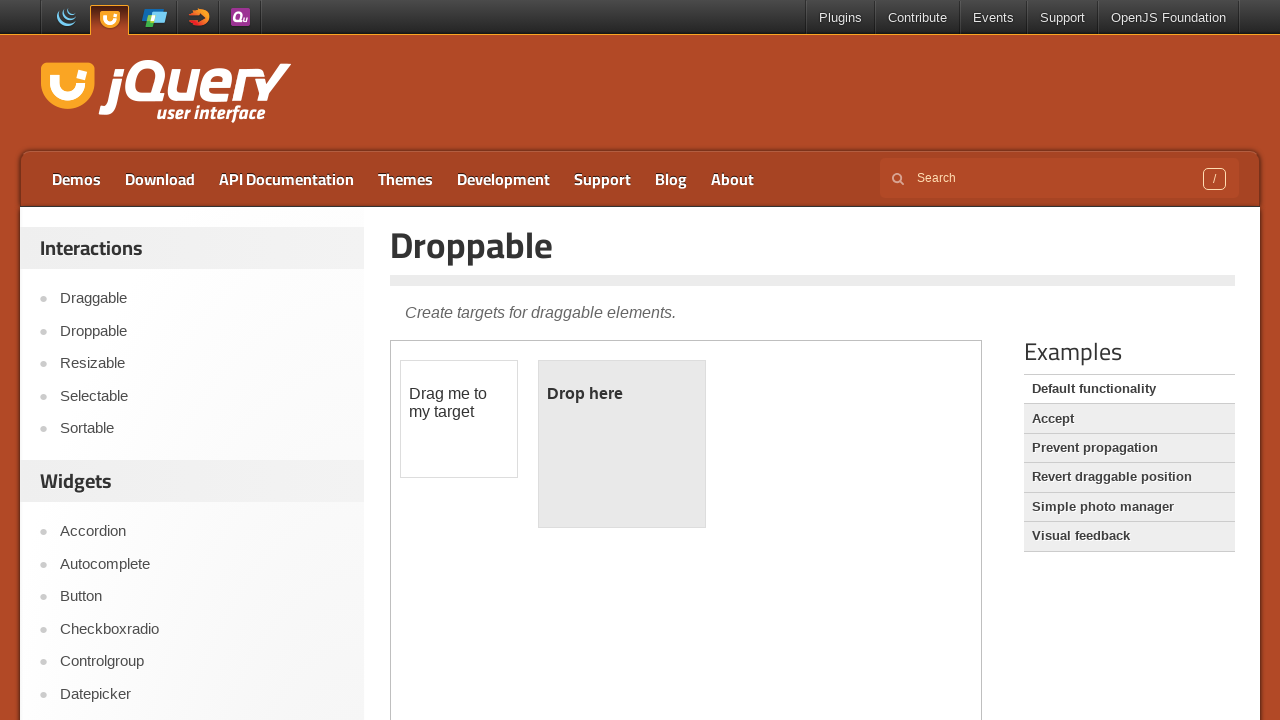

Opened footer link in new tab using Ctrl+click at (912, 594) on footer.clearfix.simple ul.footer-site-links >> a >> nth=0
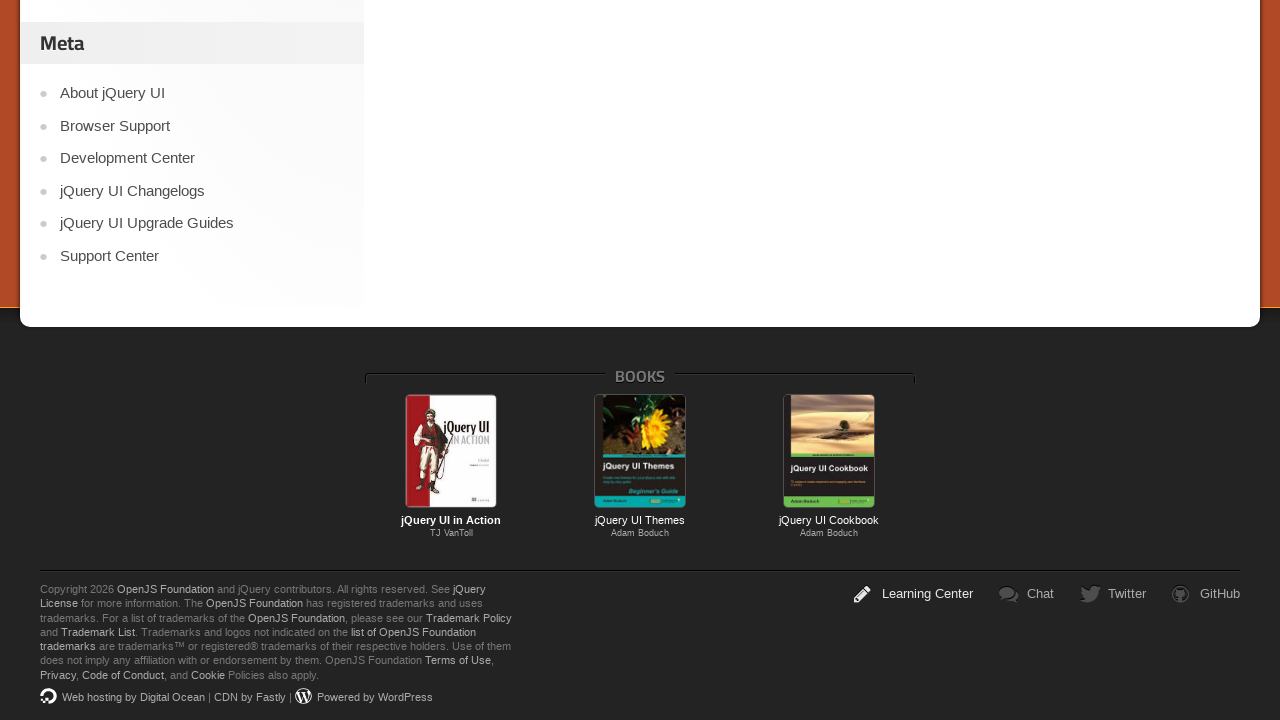

Opened footer link in new tab using Ctrl+click at (1026, 594) on footer.clearfix.simple ul.footer-site-links >> a >> nth=1
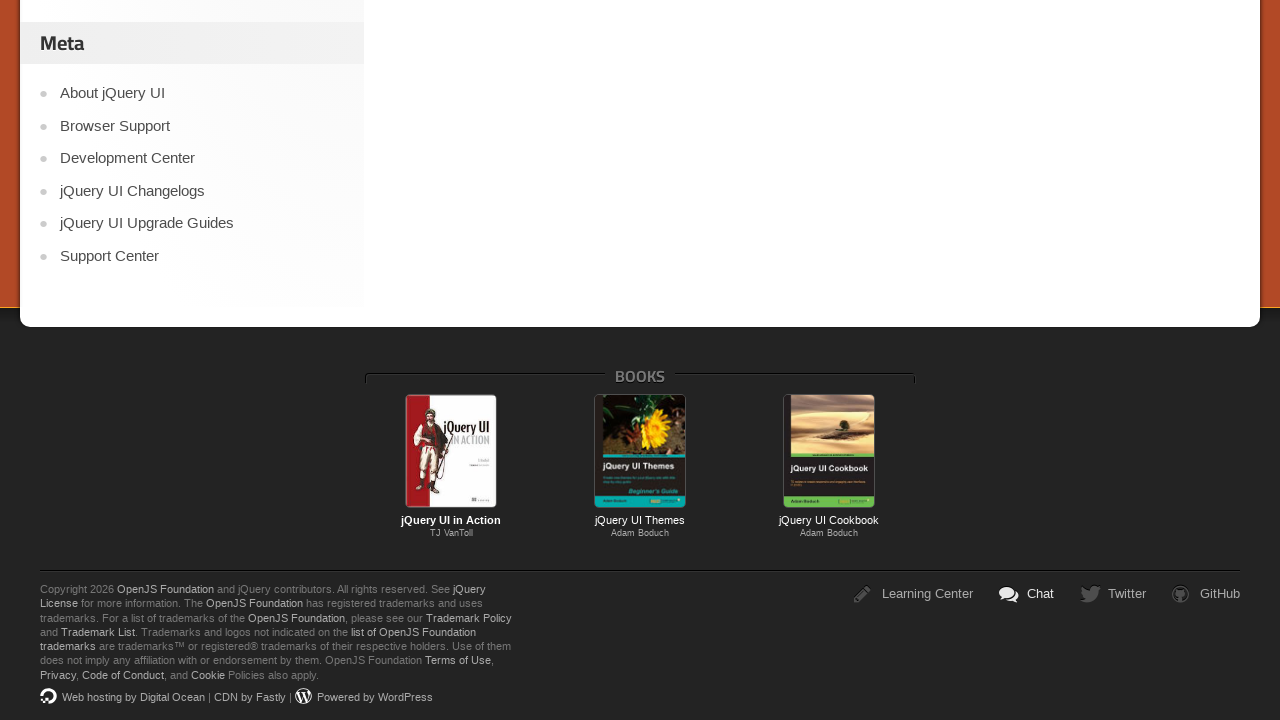

Opened footer link in new tab using Ctrl+click at (1112, 594) on footer.clearfix.simple ul.footer-site-links >> a >> nth=2
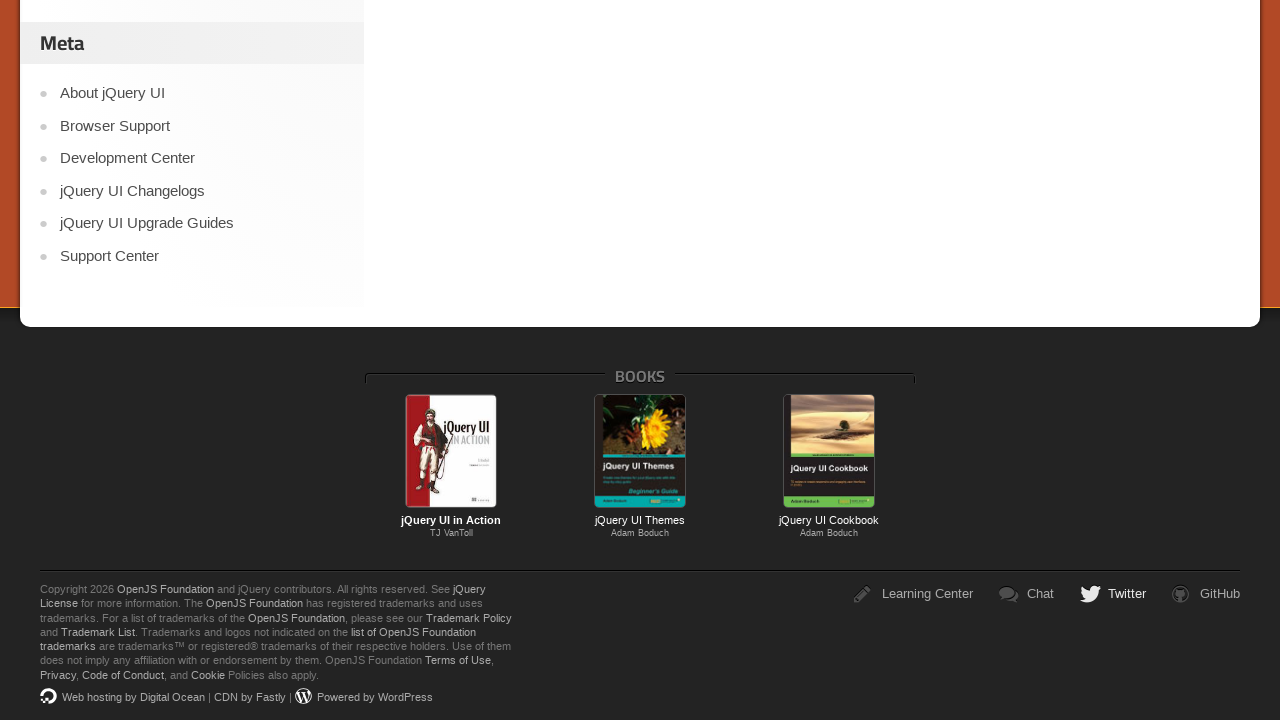

Opened footer link in new tab using Ctrl+click at (1205, 594) on footer.clearfix.simple ul.footer-site-links >> a >> nth=3
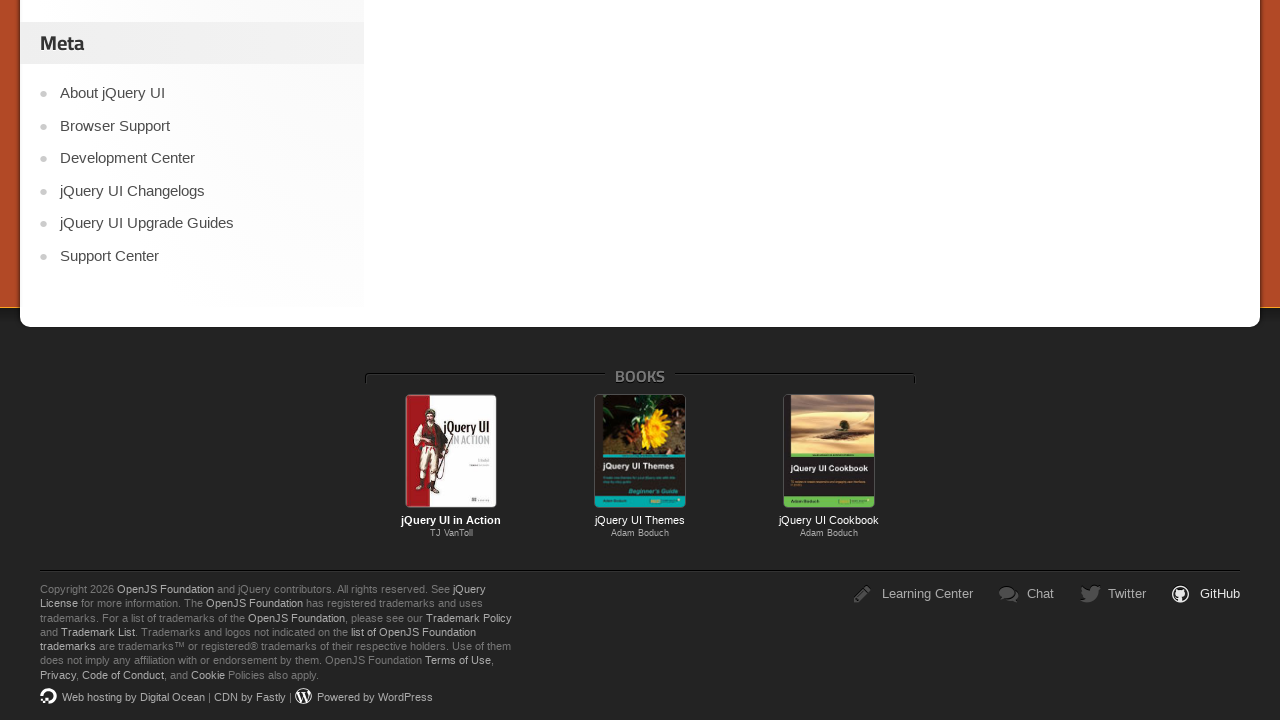

Brought opened page to front
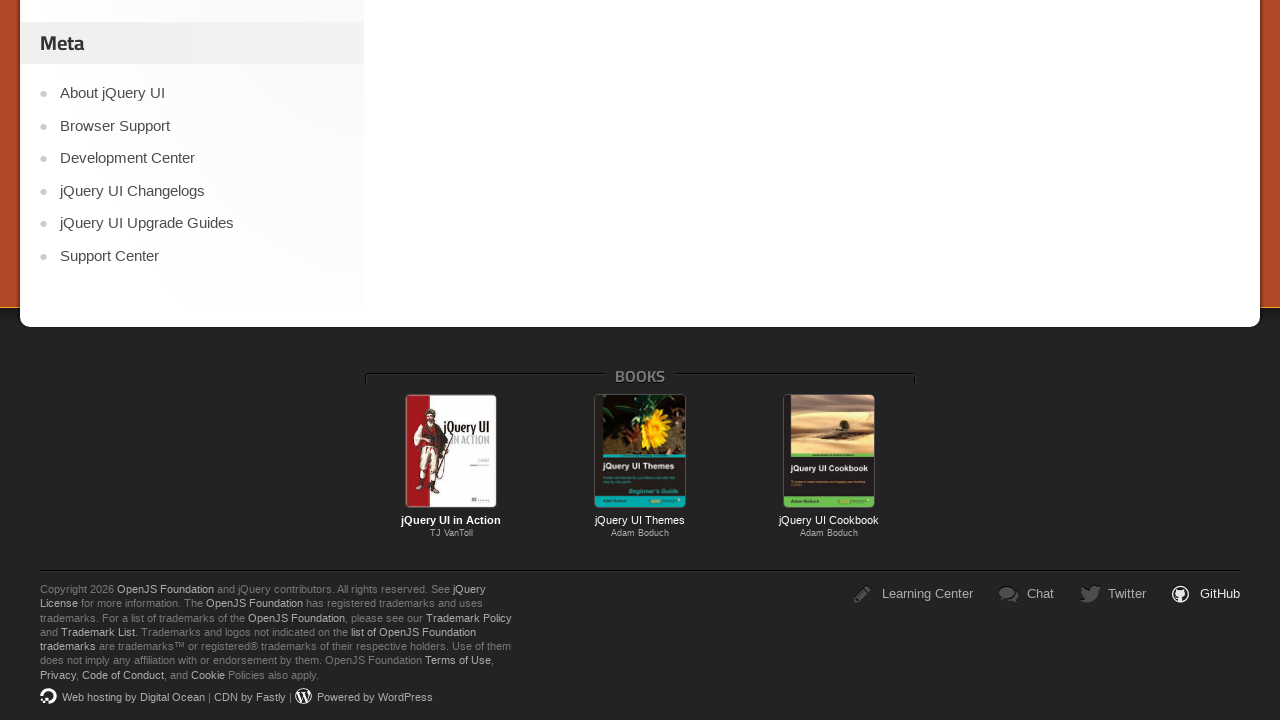

Waited for opened page to load completely
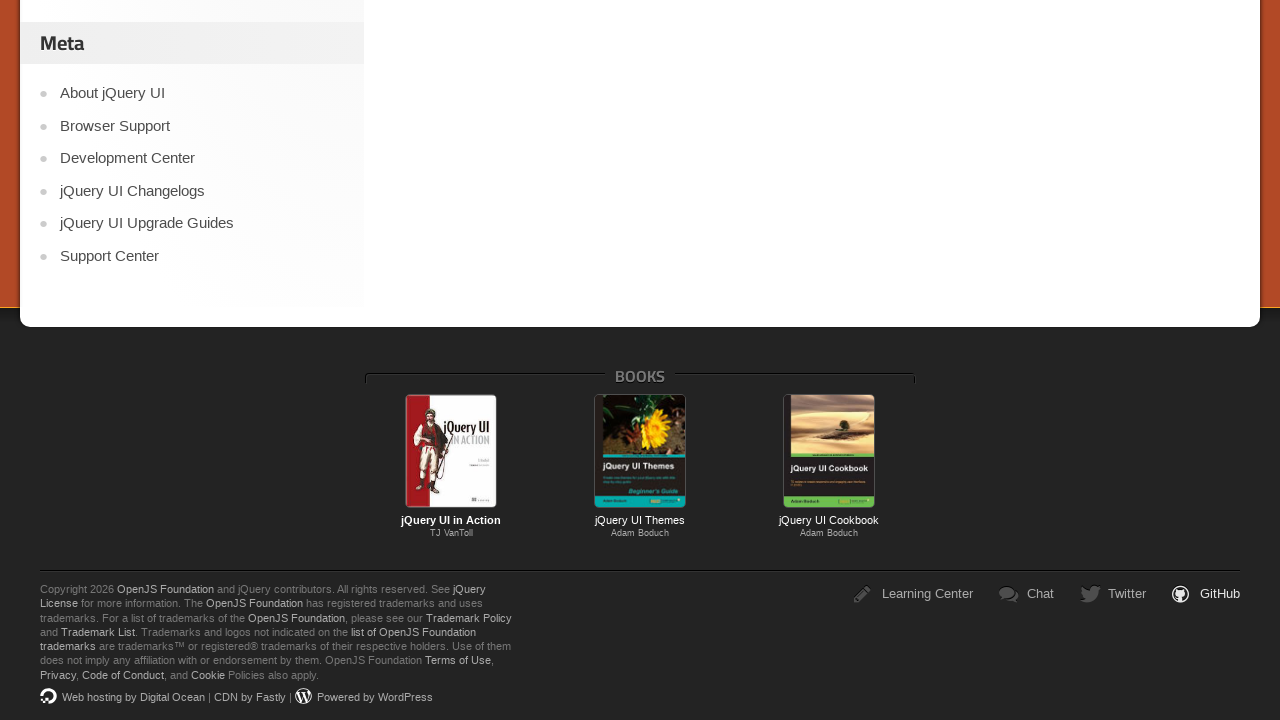

Brought opened page to front
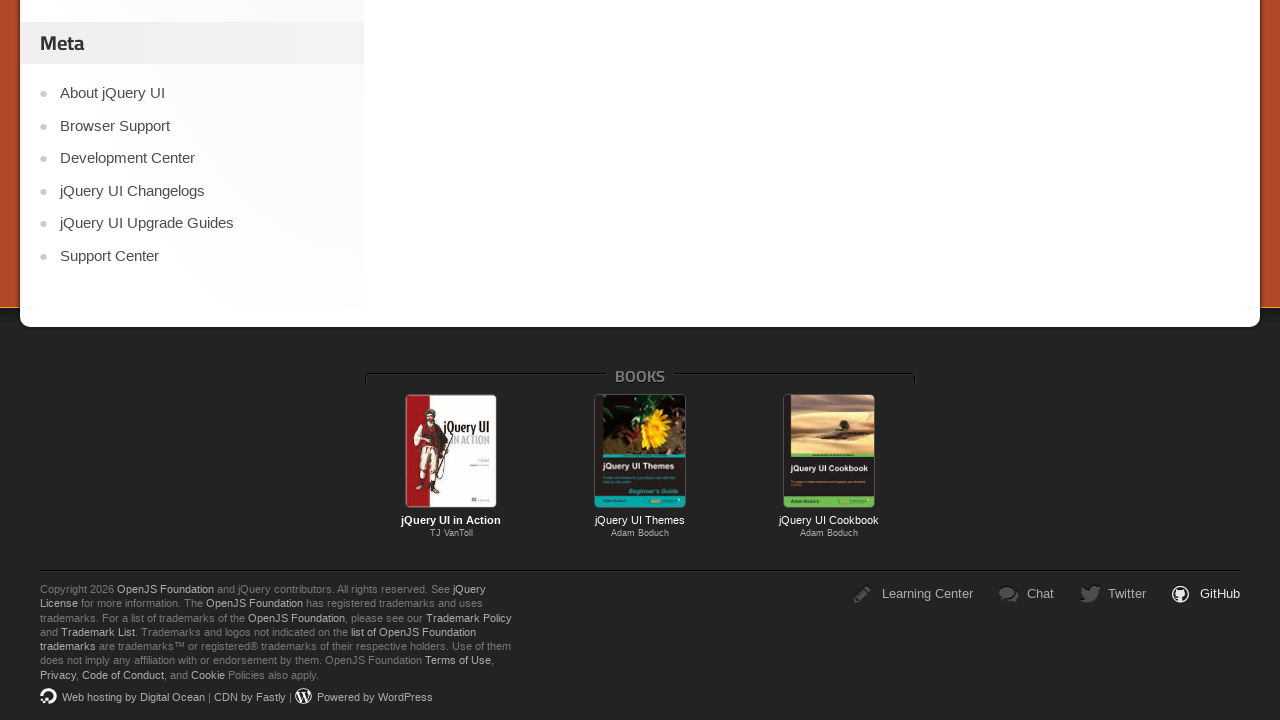

Waited for opened page to load completely
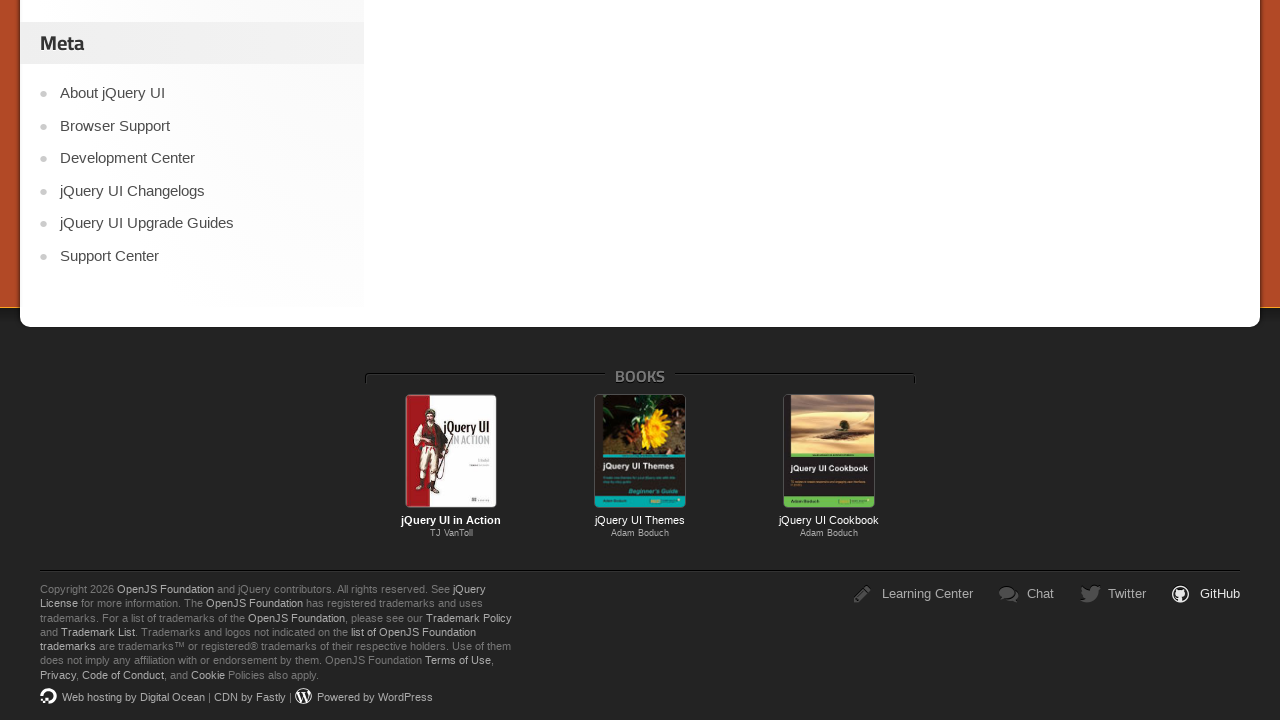

Brought opened page to front
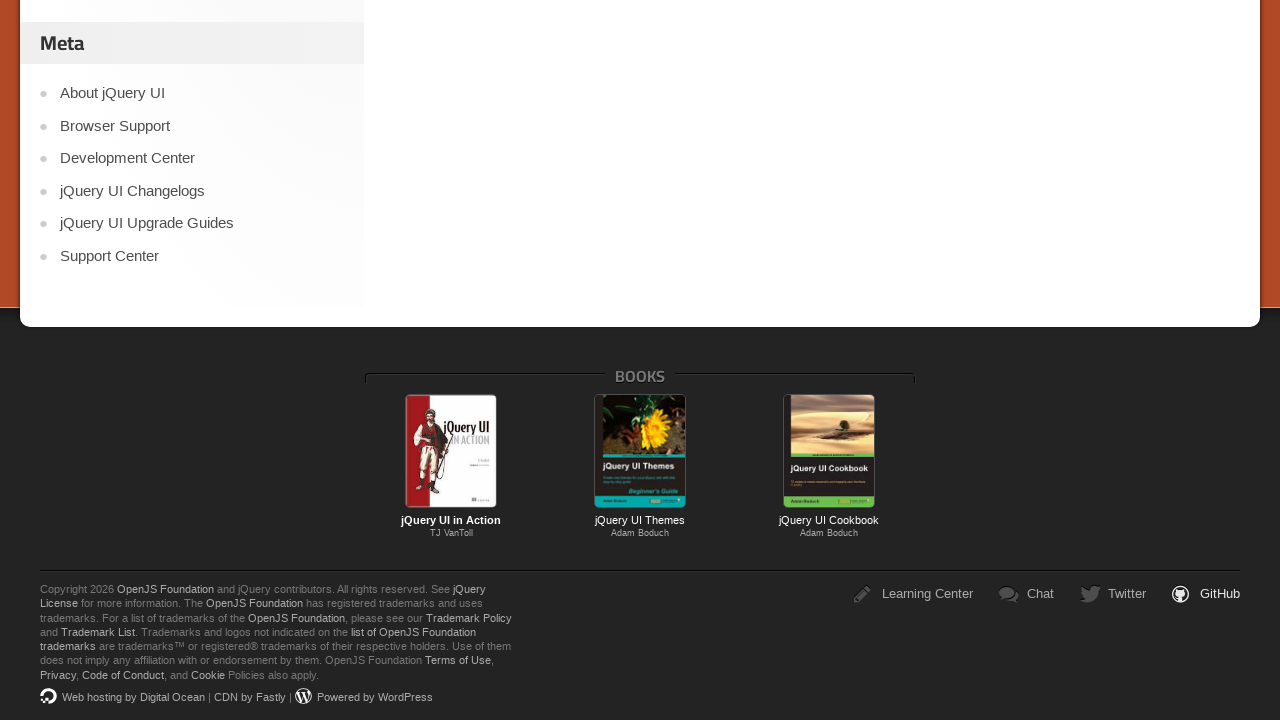

Waited for opened page to load completely
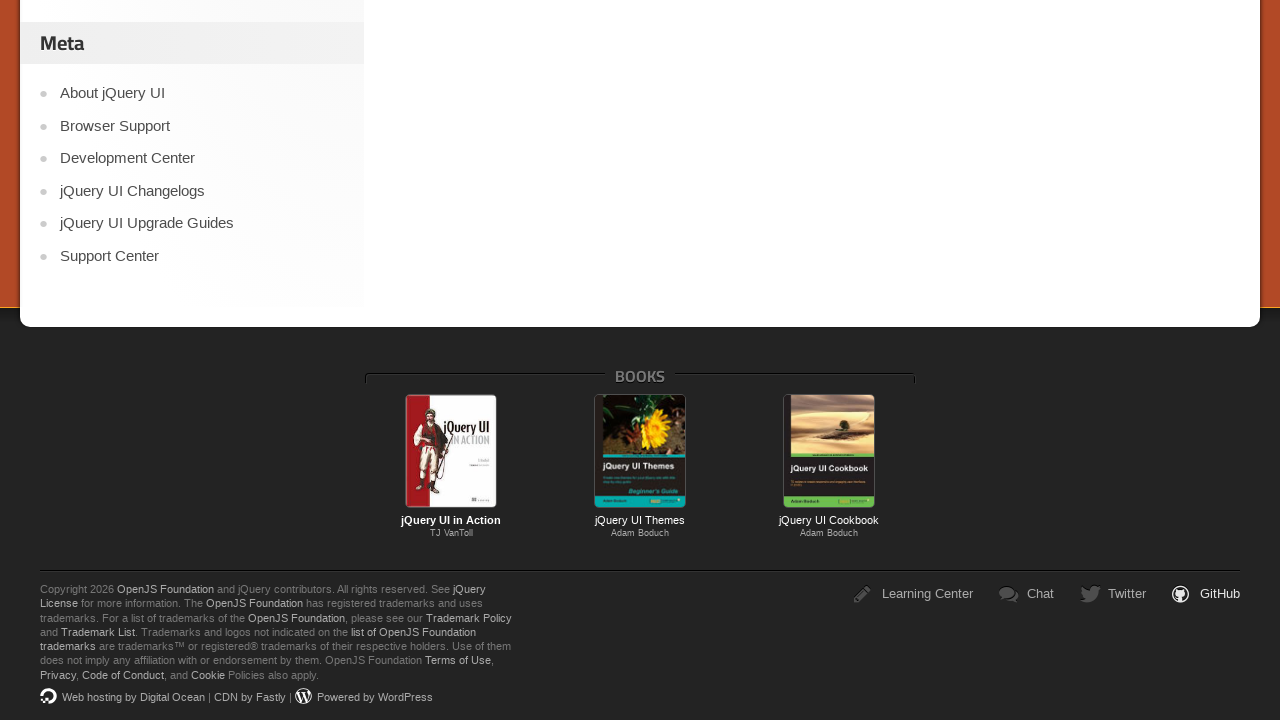

Brought opened page to front
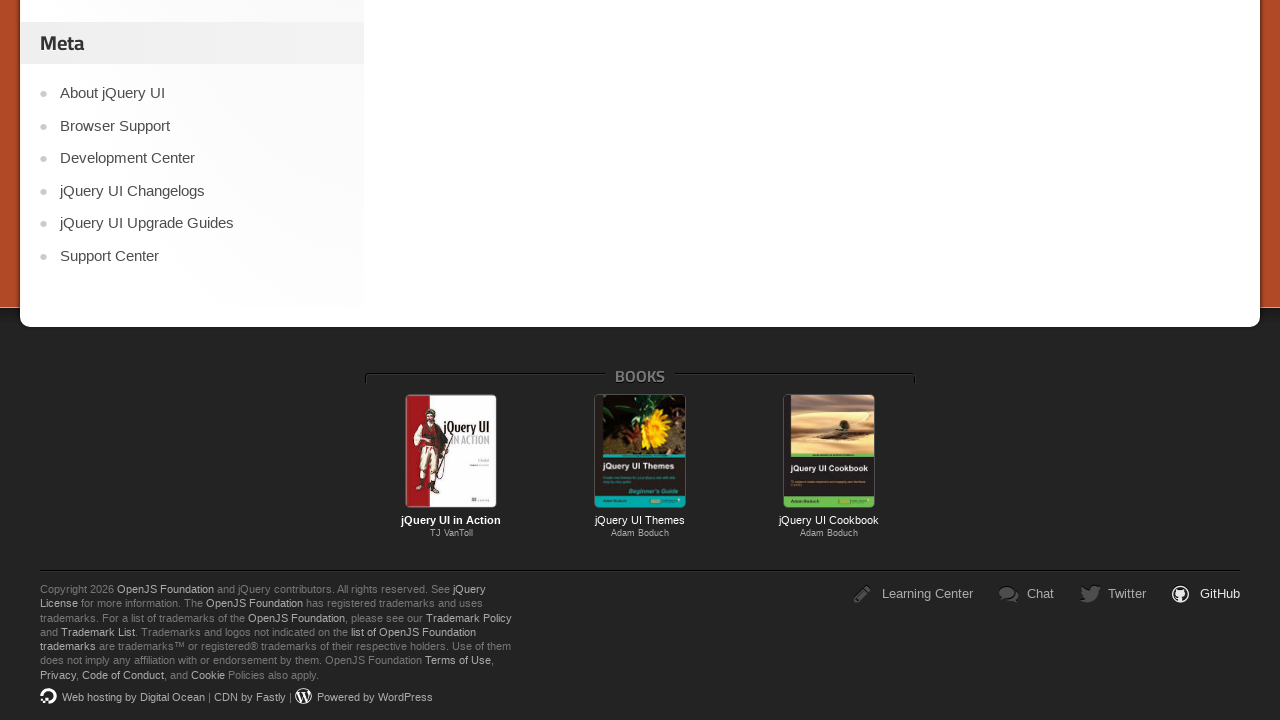

Waited for opened page to load completely
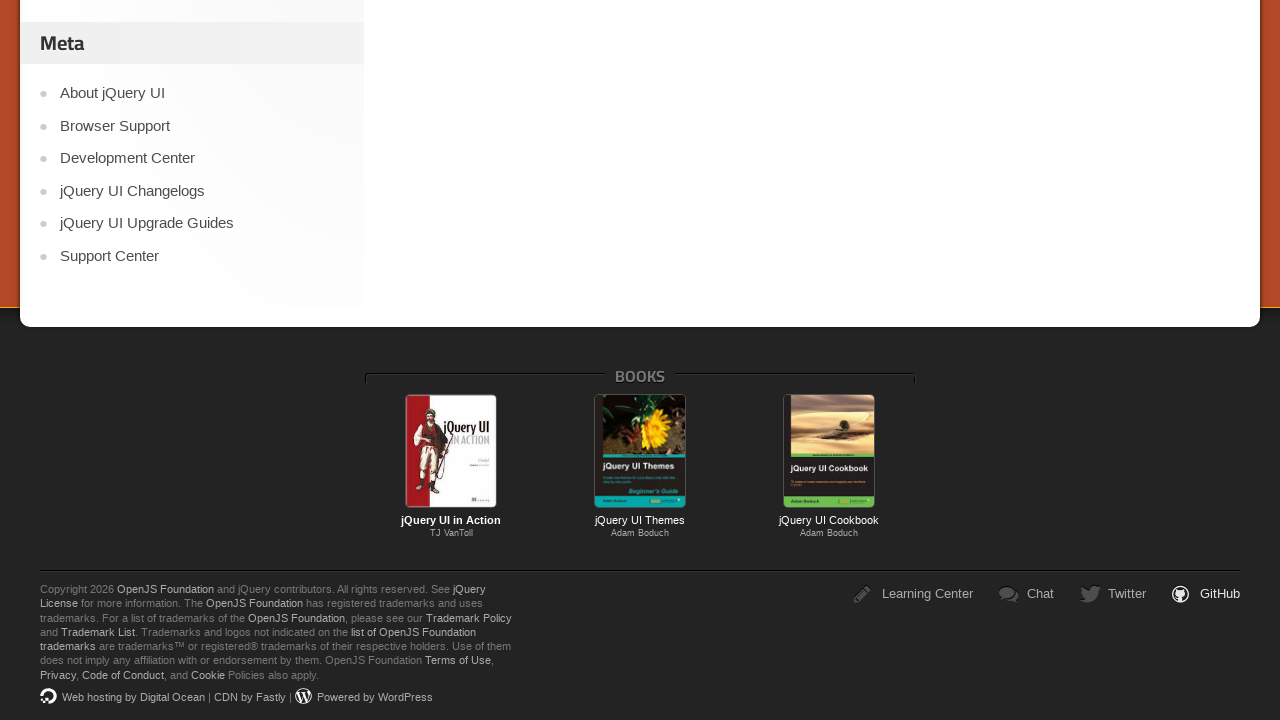

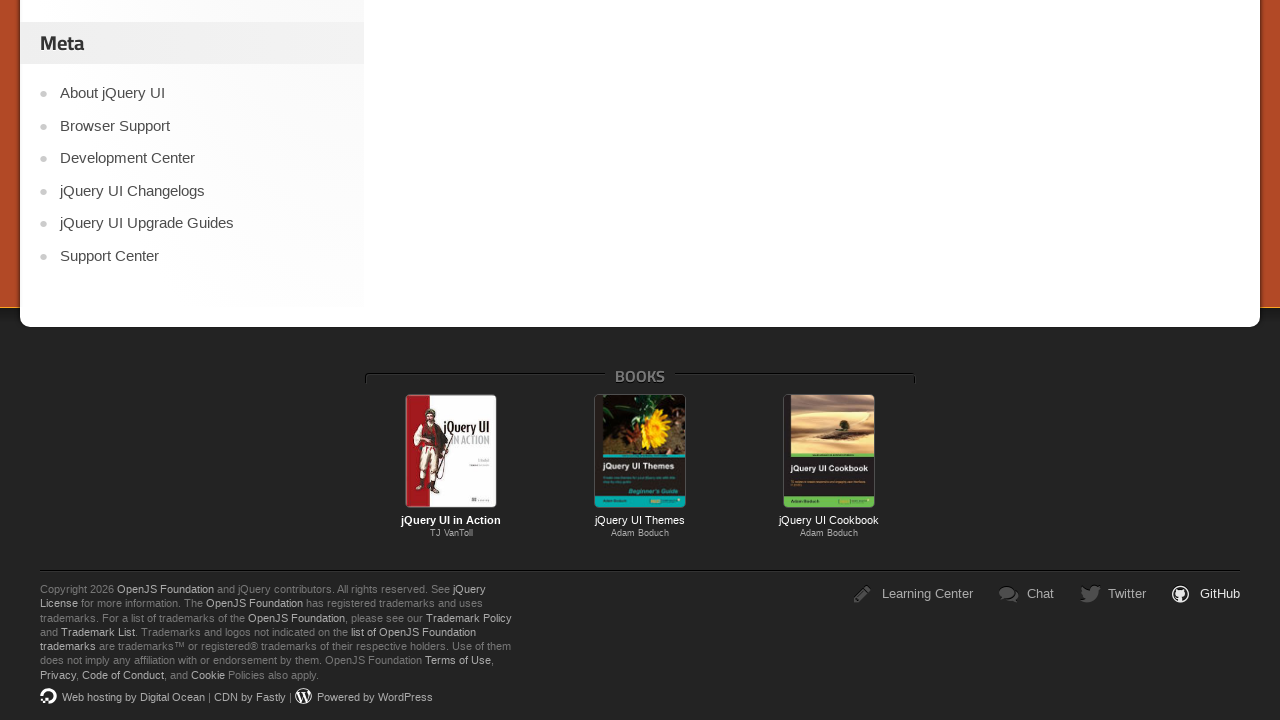